Navigates to Hepsiburada website to verify the site loads properly

Starting URL: https://hepsiburada.com

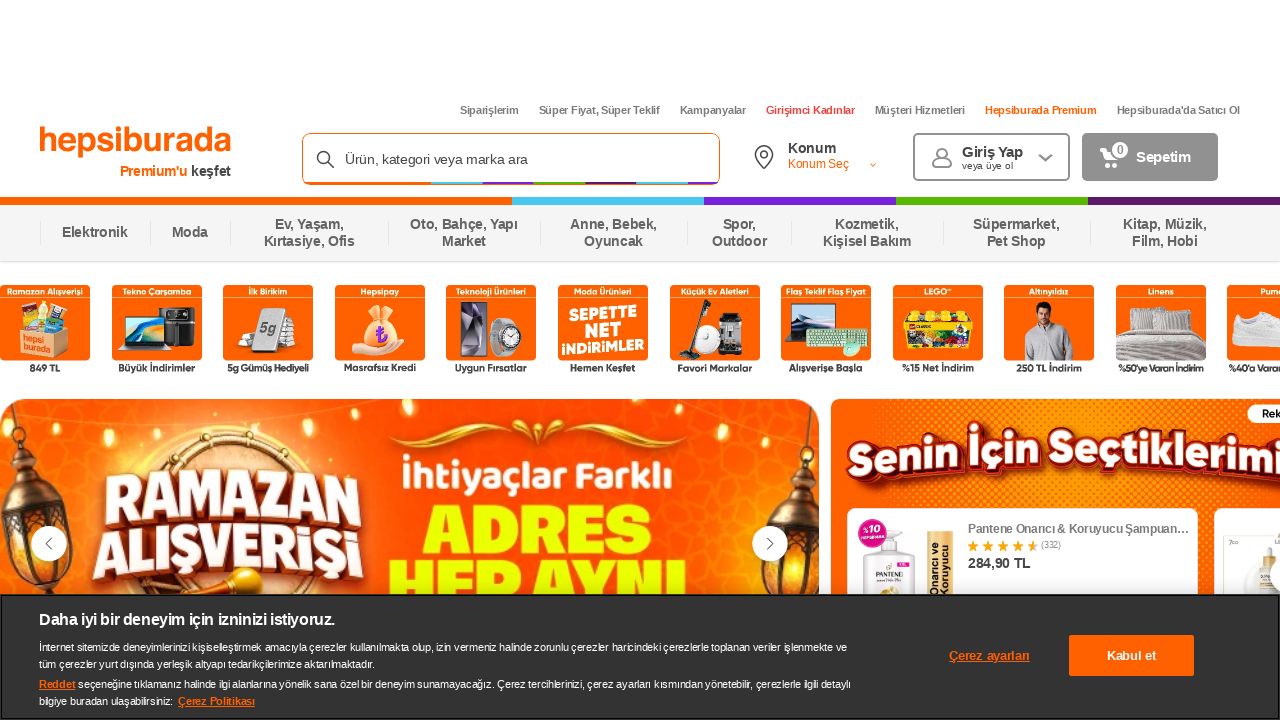

Waited for Hepsiburada page to load (domcontentloaded)
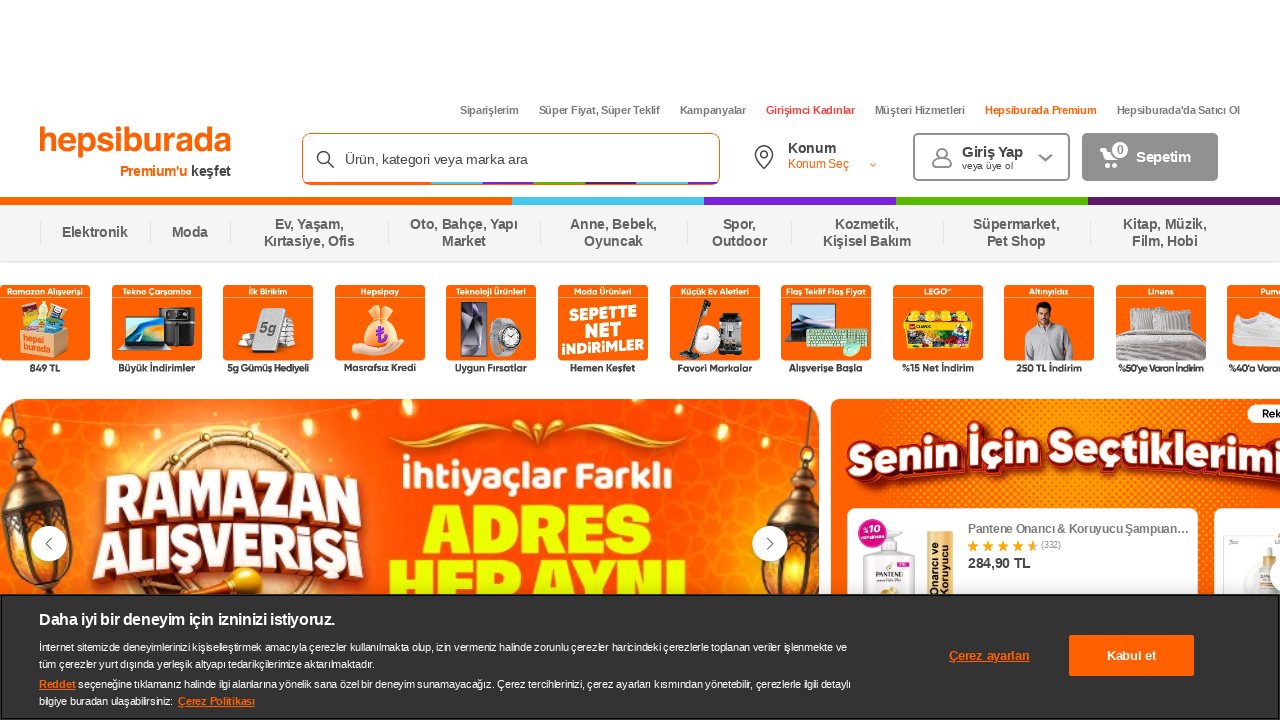

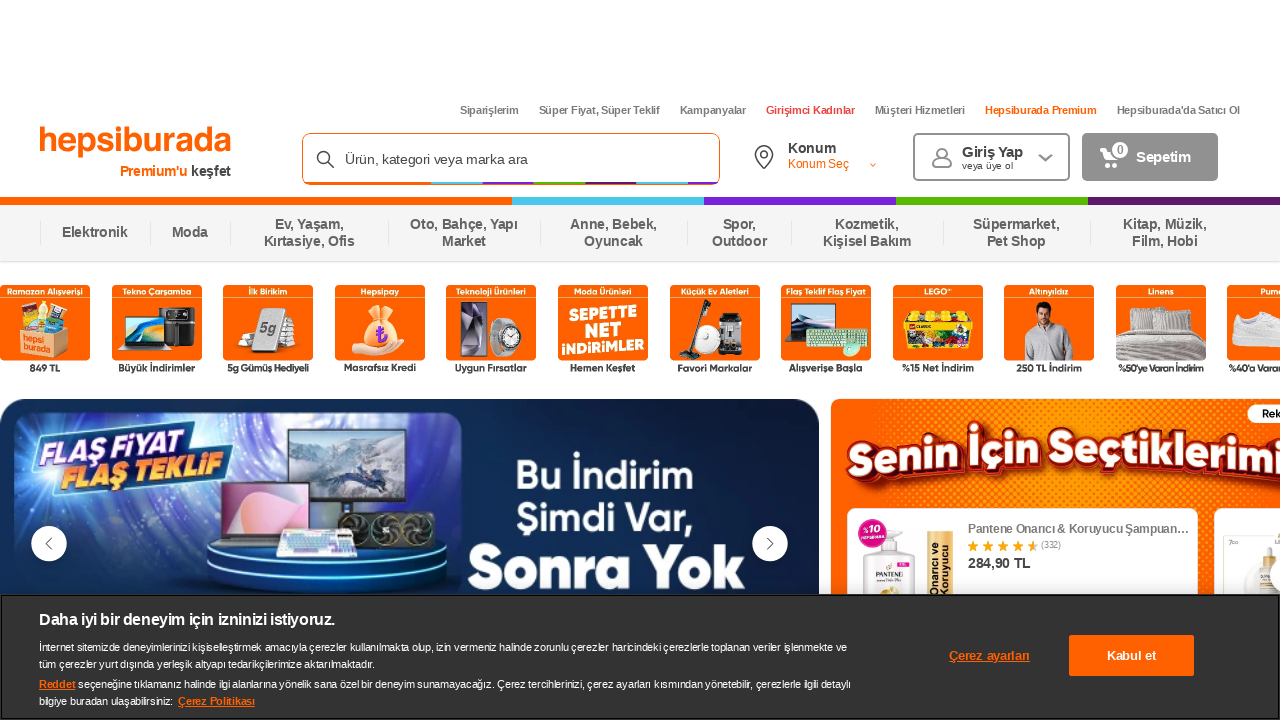